Tests HTML5 drag and drop by dragging the first list item to the second list item position

Starting URL: https://david-desmaisons.github.io/draggable-example/

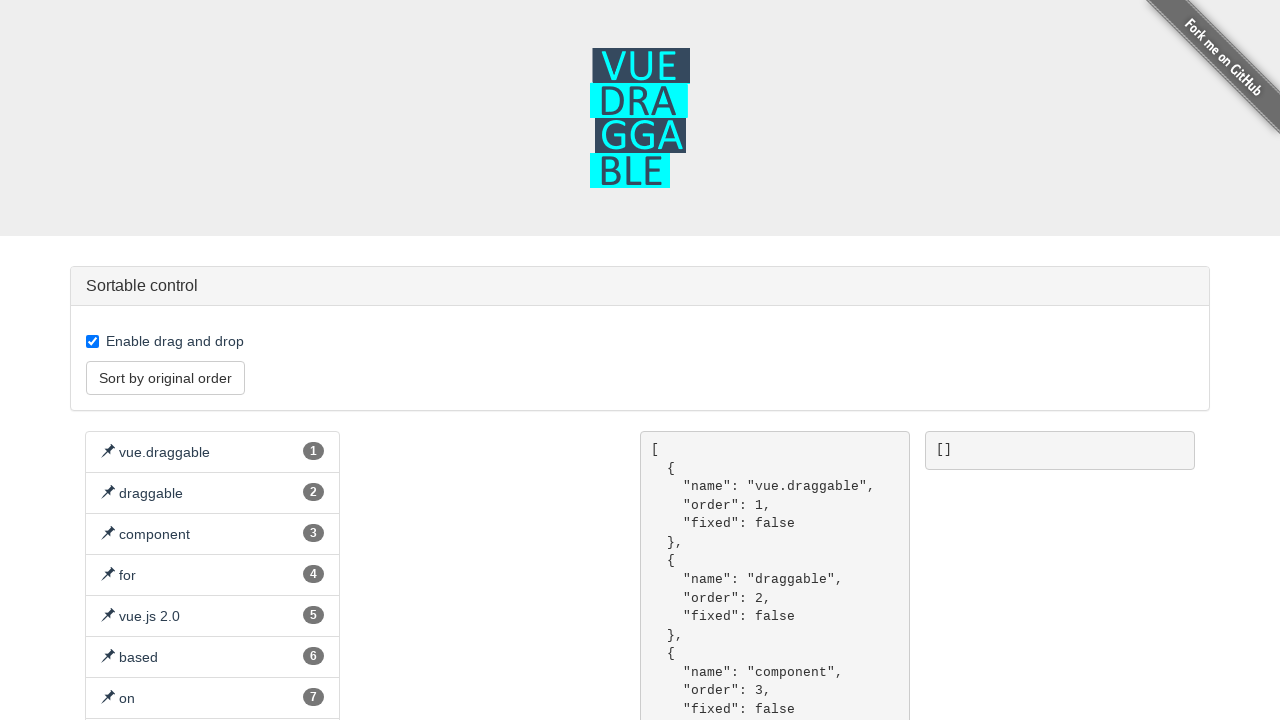

Page loaded successfully
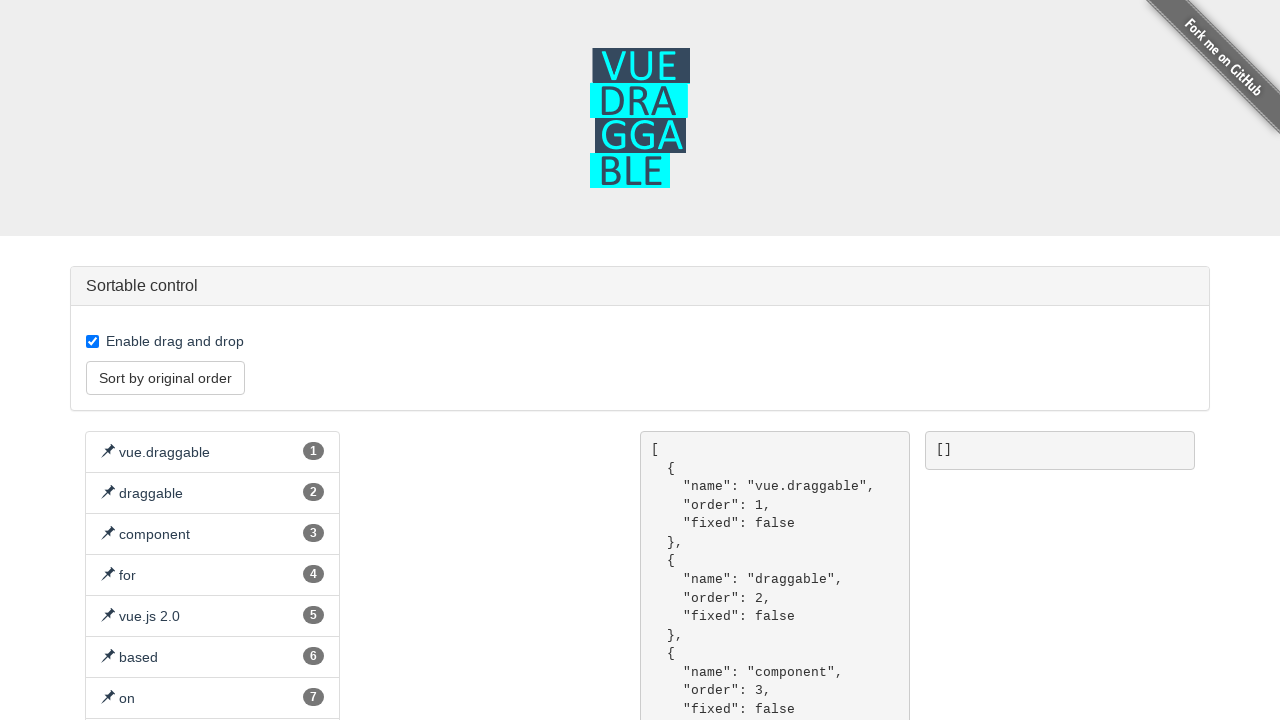

Located first list item (source element)
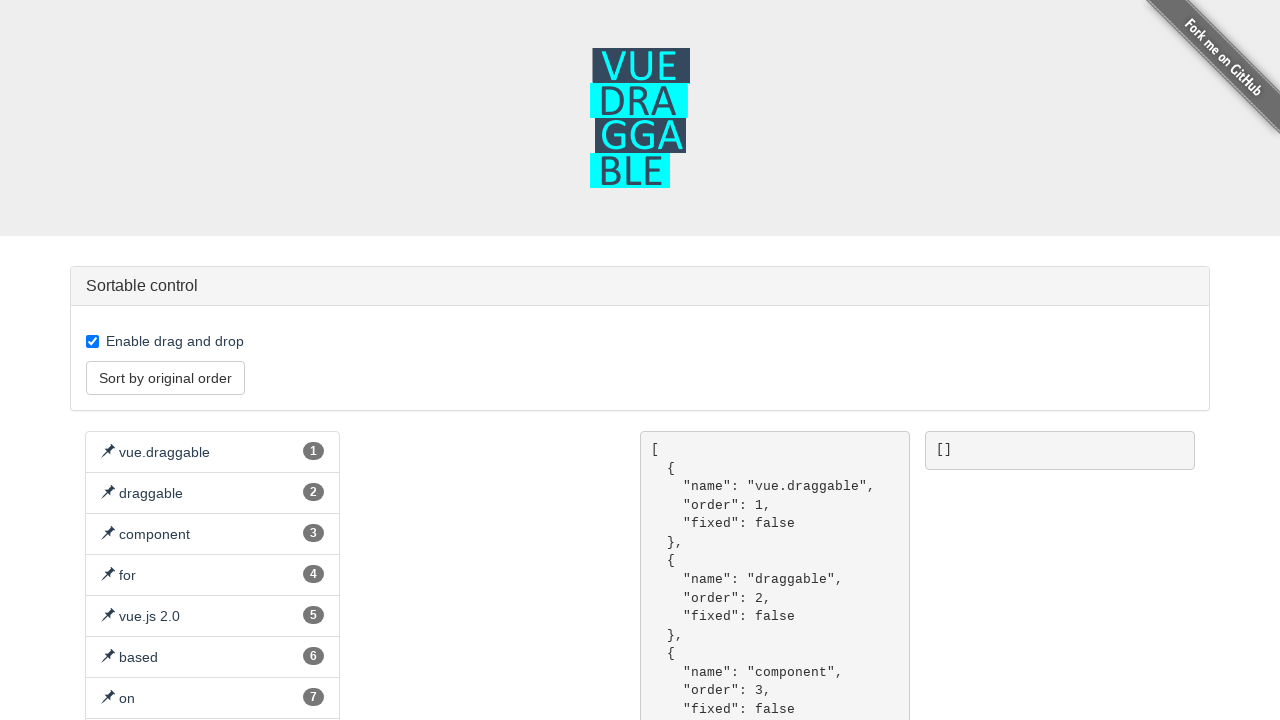

Located second list item (target element)
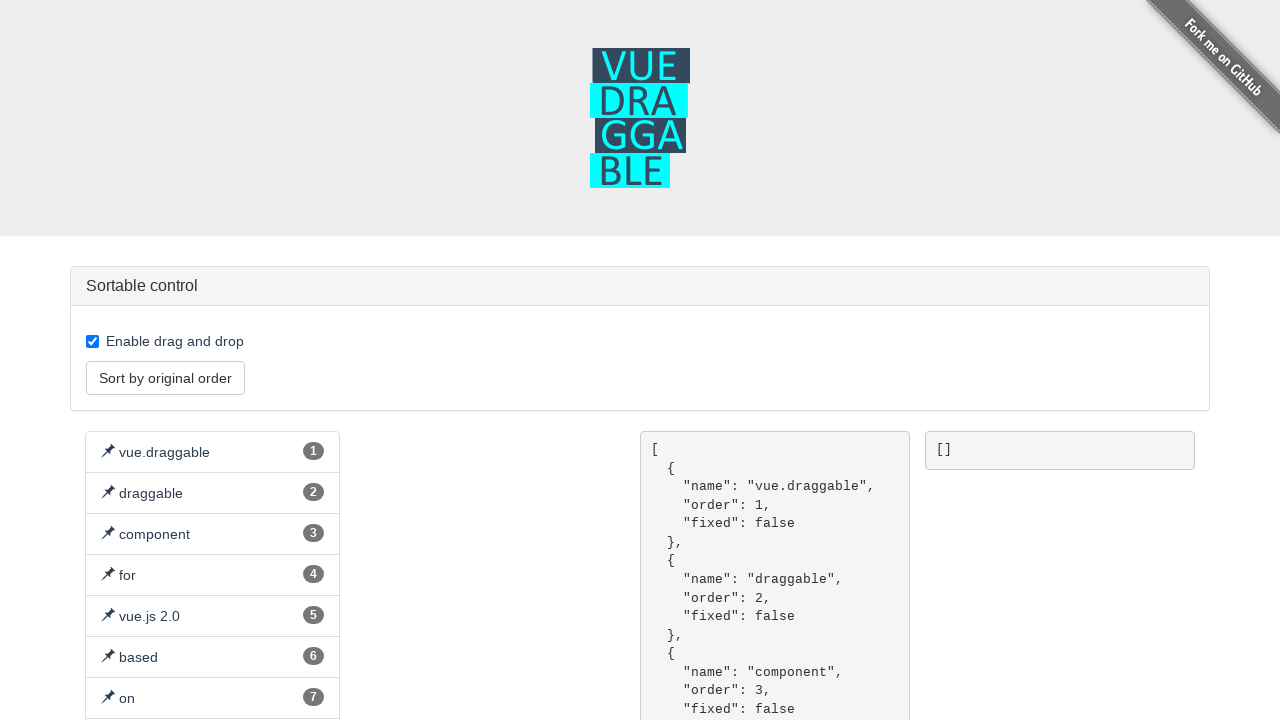

Dragged first list item to second list item position at (212, 534)
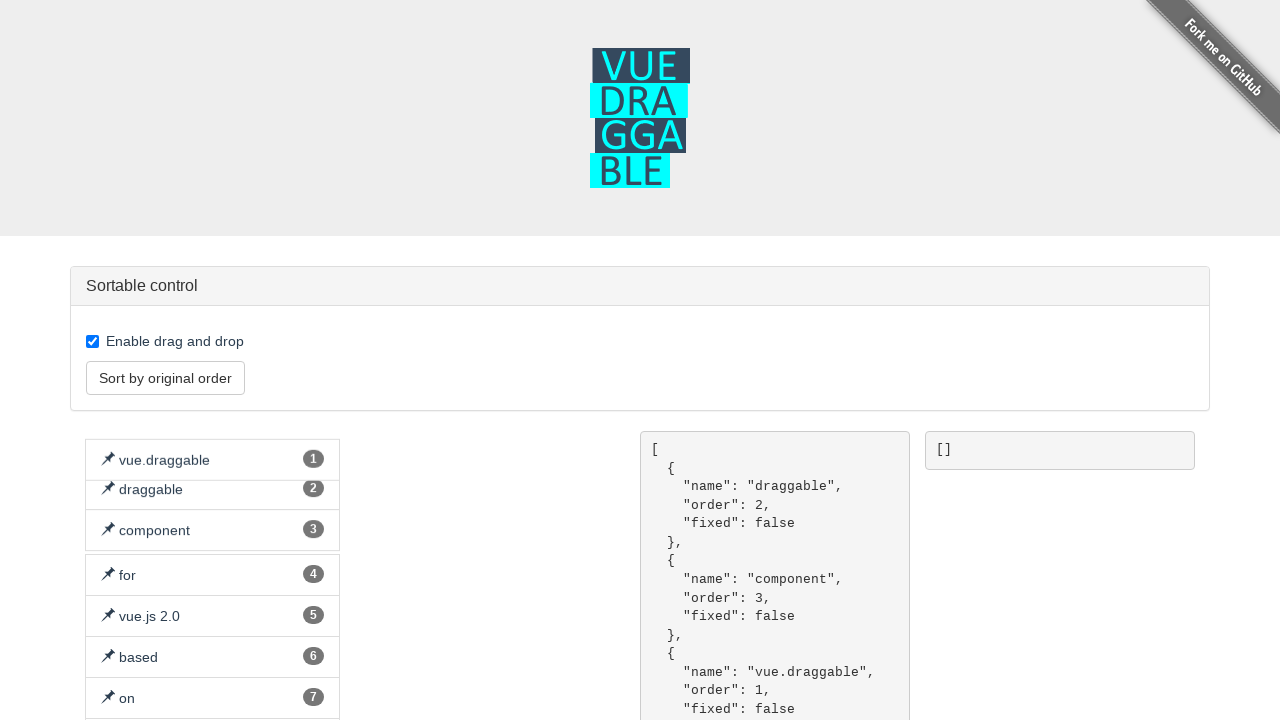

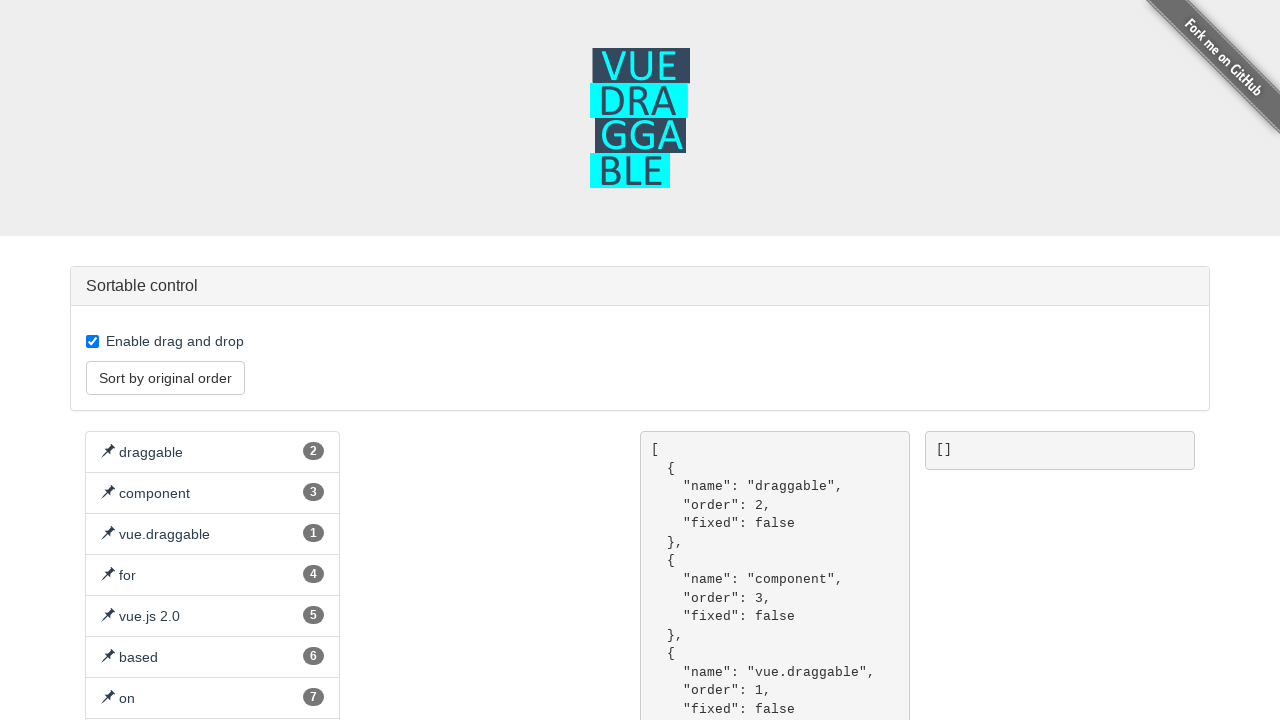